Tests that the Clear completed button is visible when there are completed items

Starting URL: https://demo.playwright.dev/todomvc

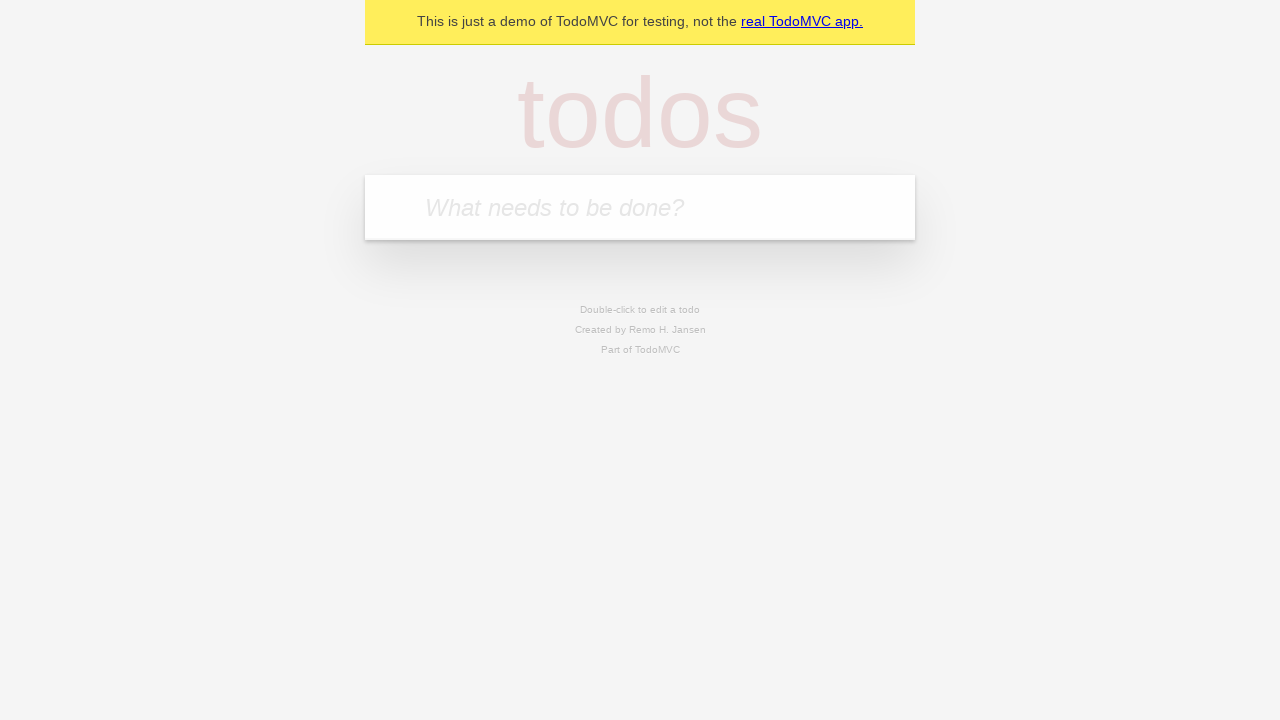

Filled todo input with 'buy some cheese' on internal:attr=[placeholder="What needs to be done?"i]
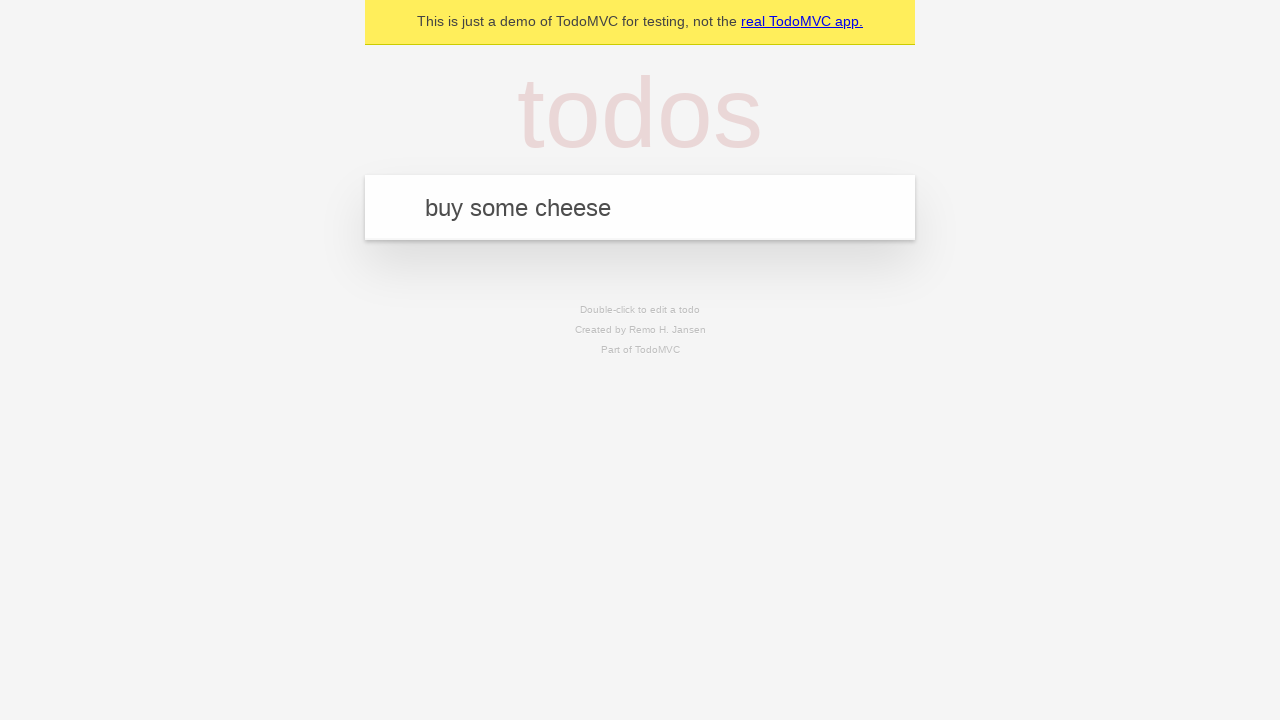

Pressed Enter to add first todo on internal:attr=[placeholder="What needs to be done?"i]
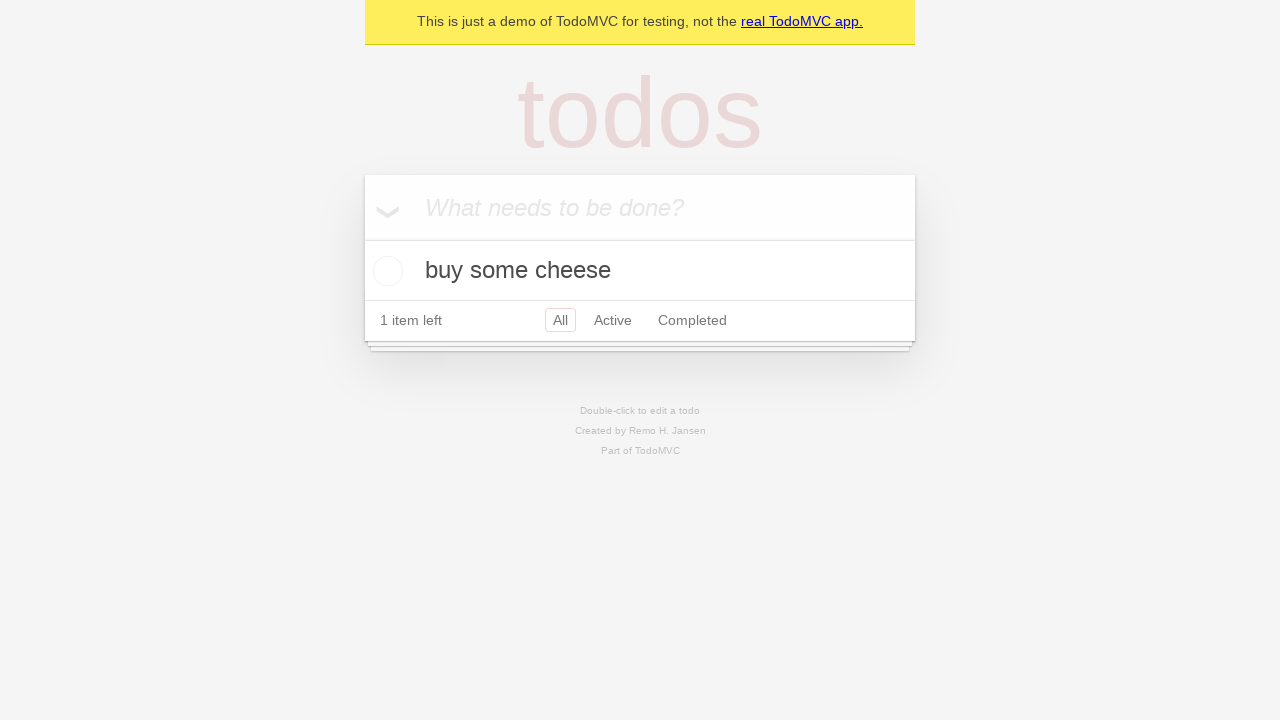

Filled todo input with 'feed the cat' on internal:attr=[placeholder="What needs to be done?"i]
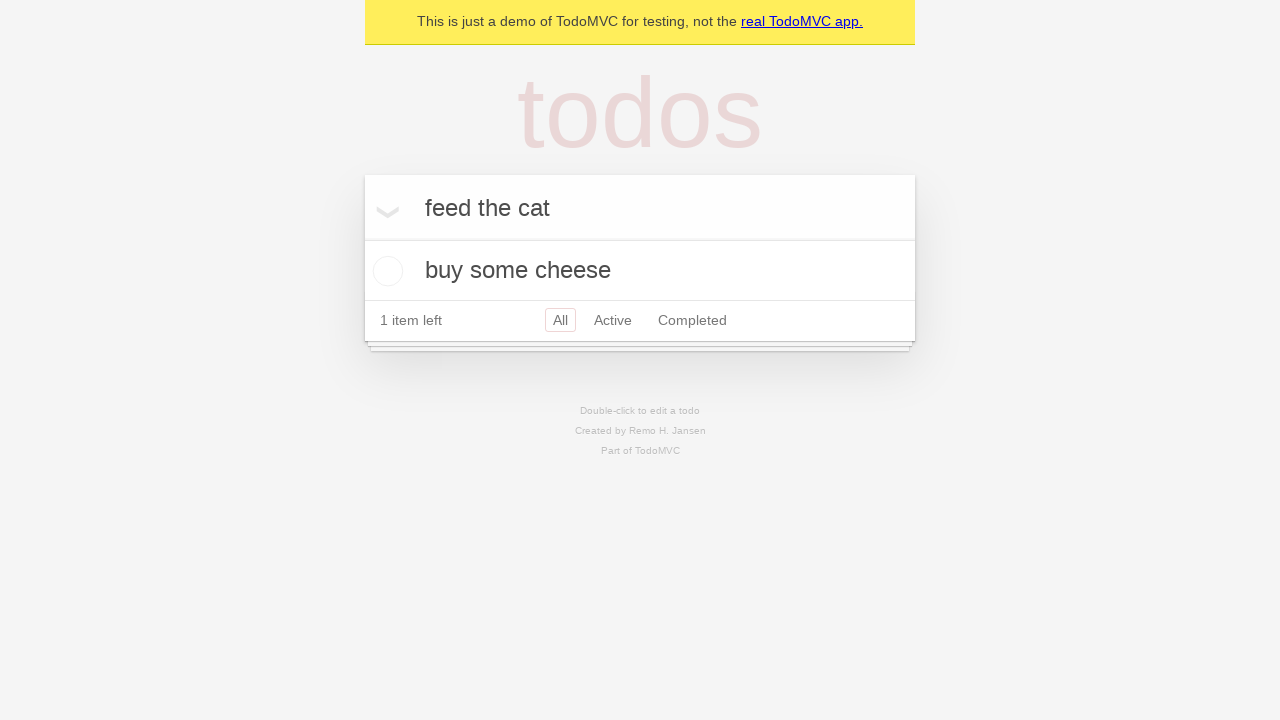

Pressed Enter to add second todo on internal:attr=[placeholder="What needs to be done?"i]
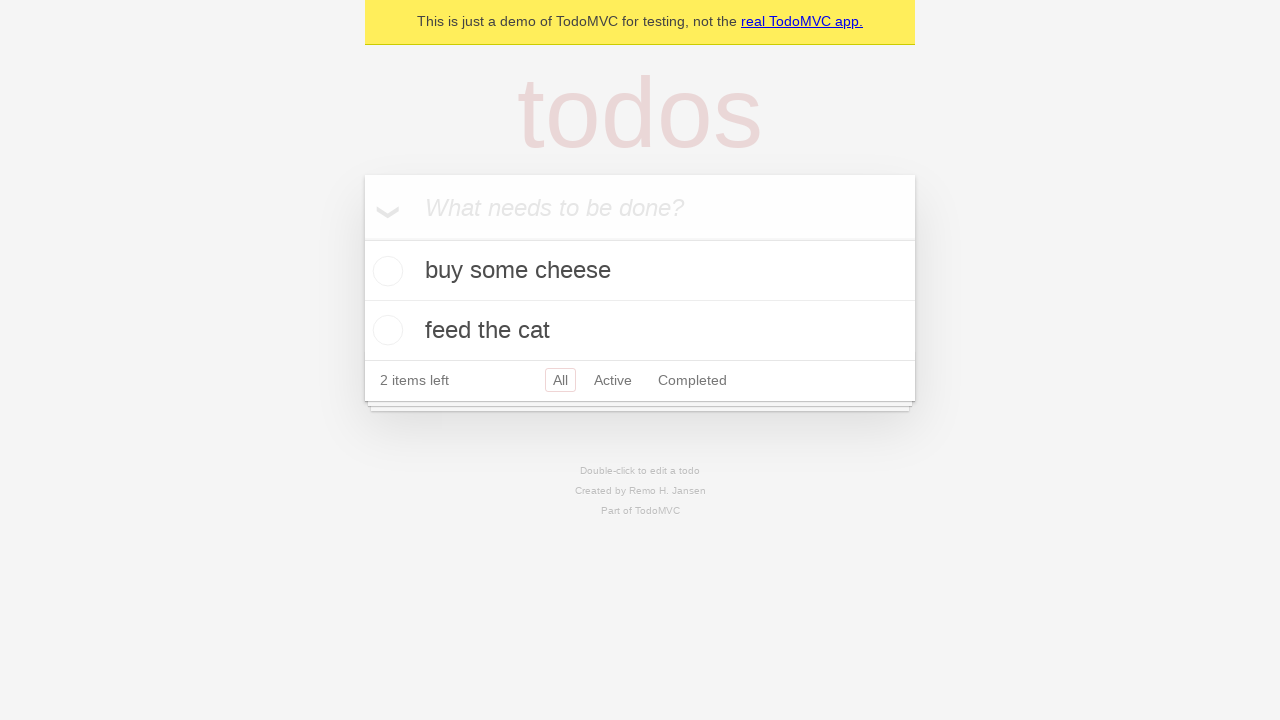

Filled todo input with 'book a doctors appointment' on internal:attr=[placeholder="What needs to be done?"i]
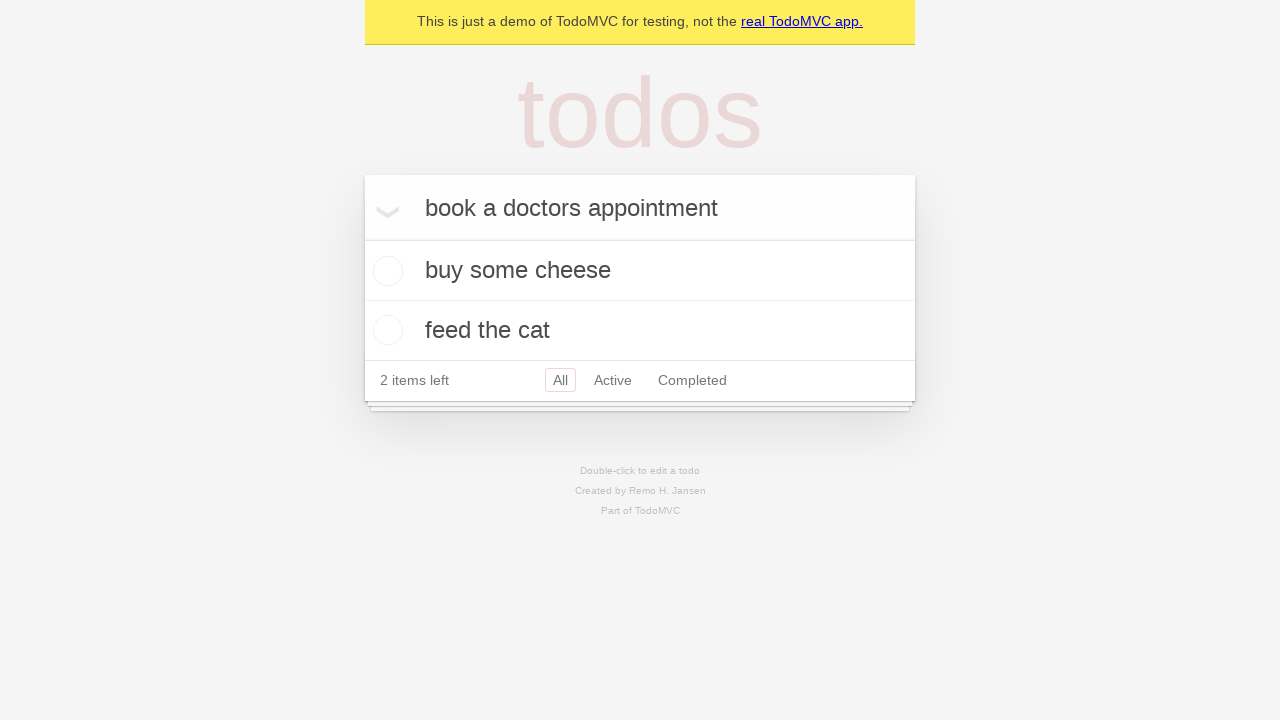

Pressed Enter to add third todo on internal:attr=[placeholder="What needs to be done?"i]
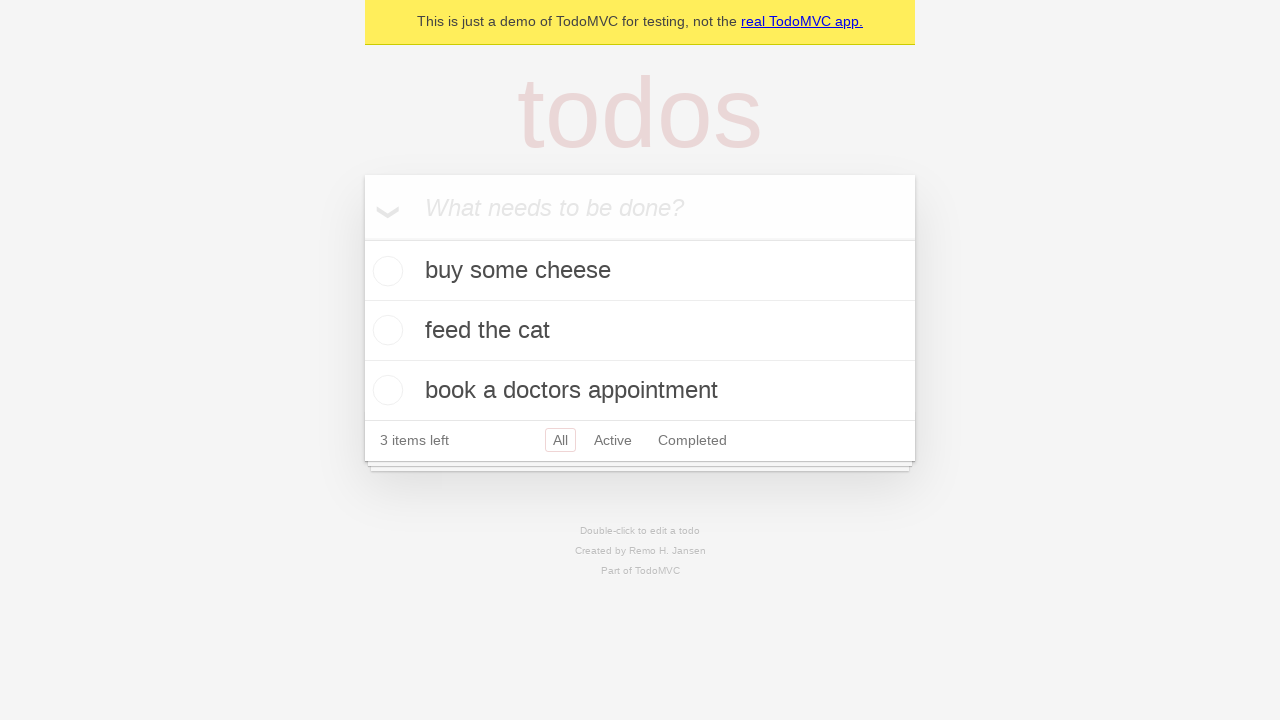

Checked the first todo item as completed at (385, 271) on .todo-list li .toggle >> nth=0
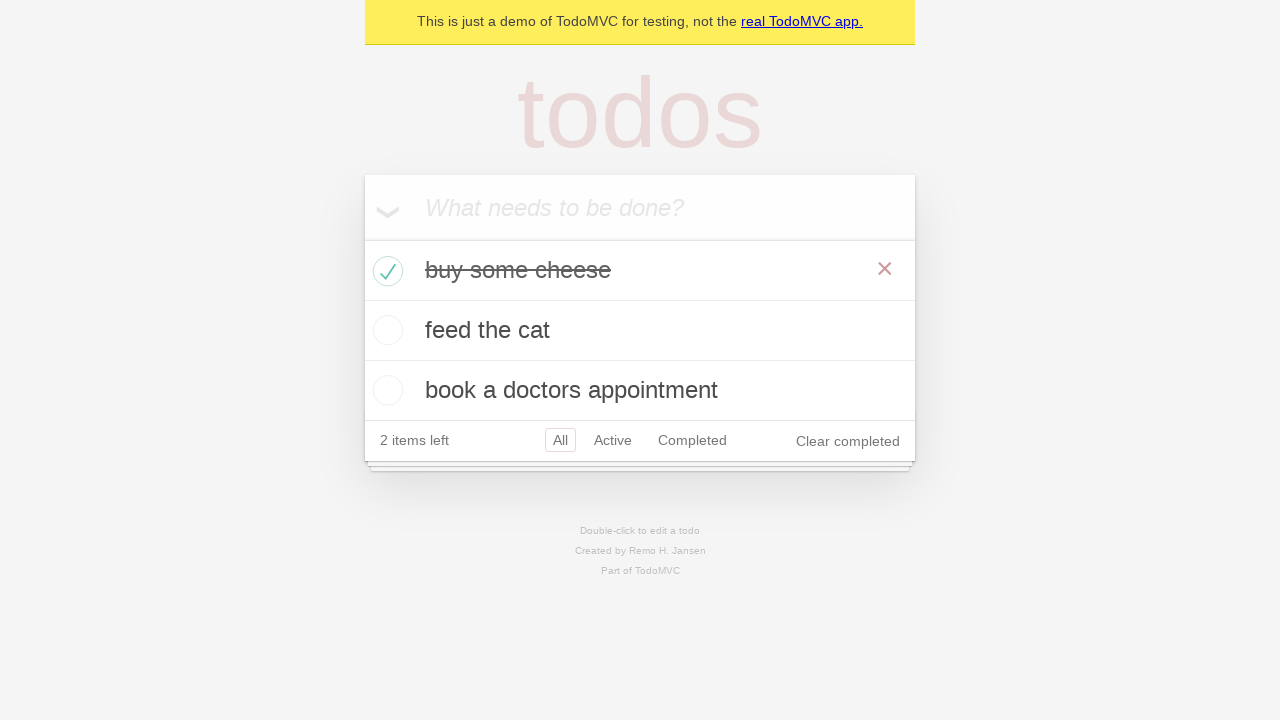

Clear completed button appeared
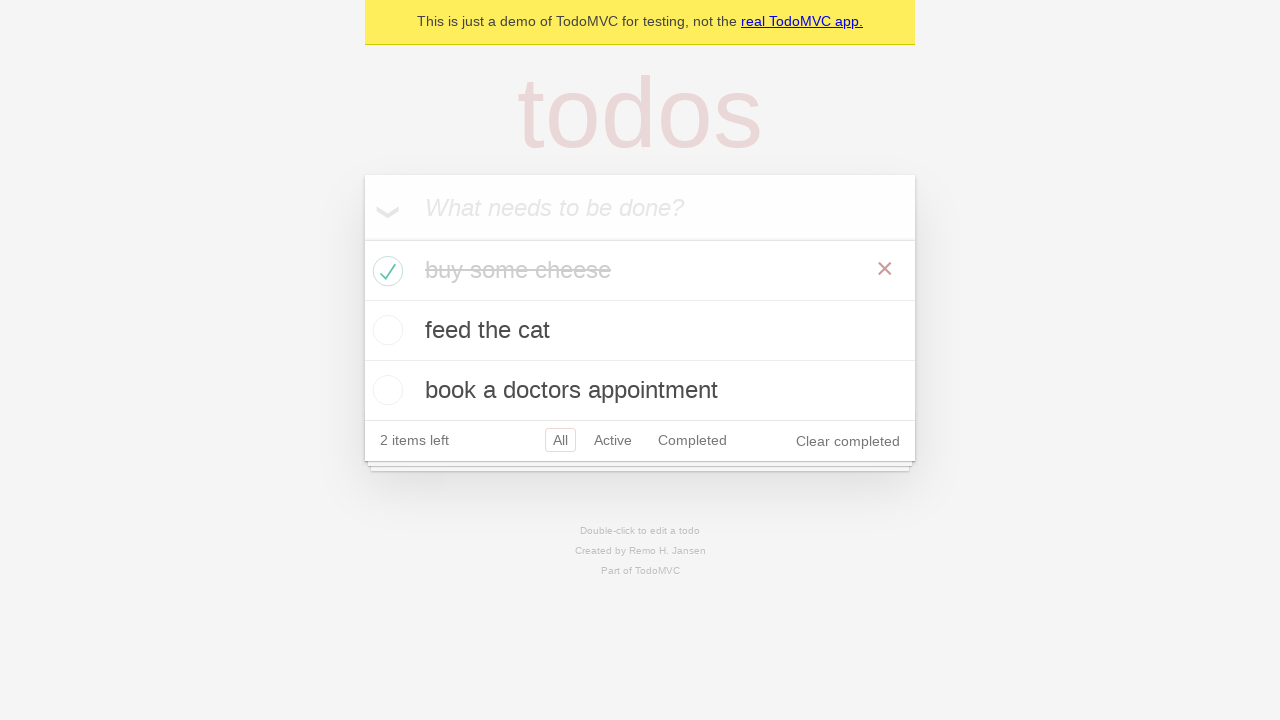

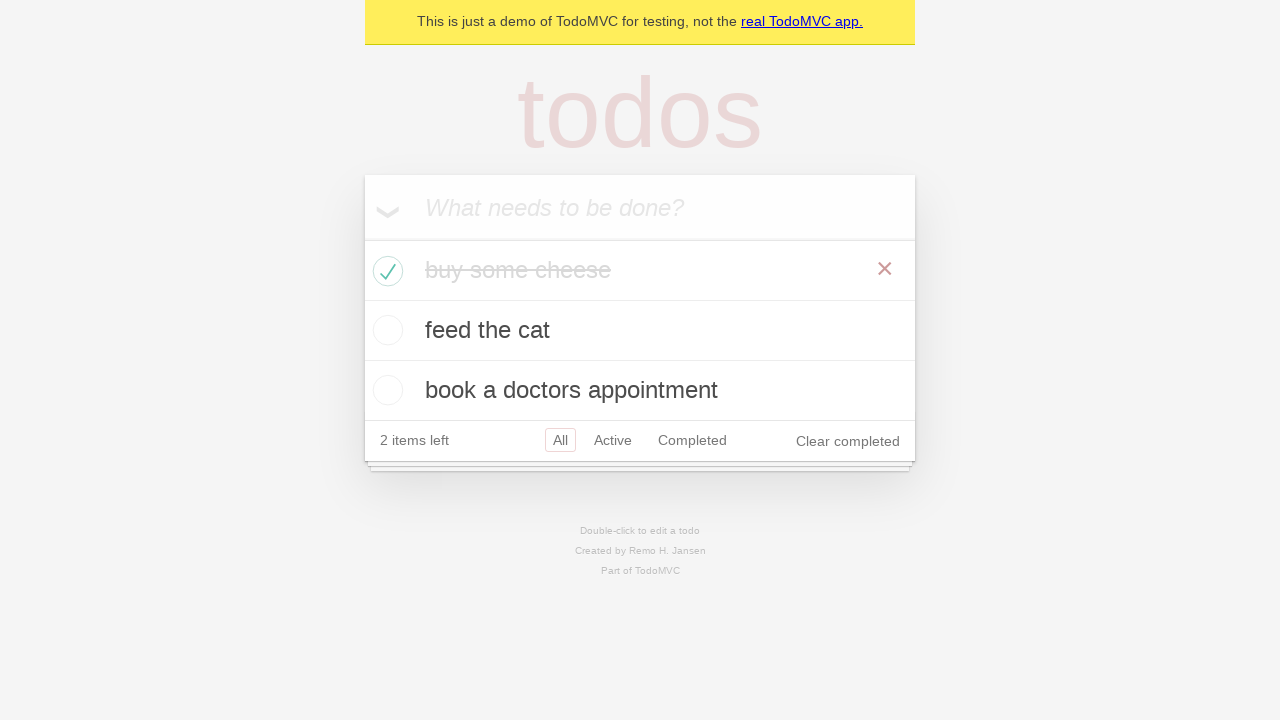